Navigates to OrangeHRM login page, clicks on the OrangeHRM Inc link, and handles window switching between parent and child windows

Starting URL: https://opensource-demo.orangehrmlive.com/web/index.php/auth/login

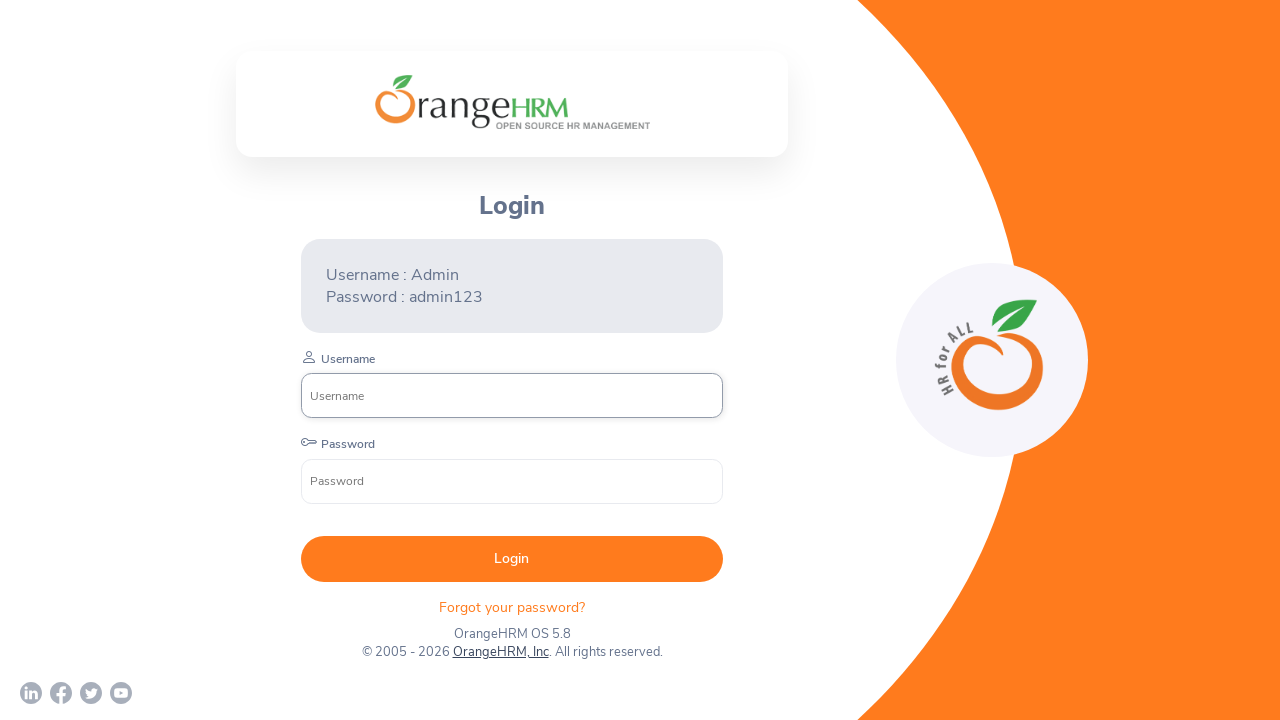

Clicked on OrangeHRM, Inc link to open new window at (500, 652) on text=OrangeHRM, Inc
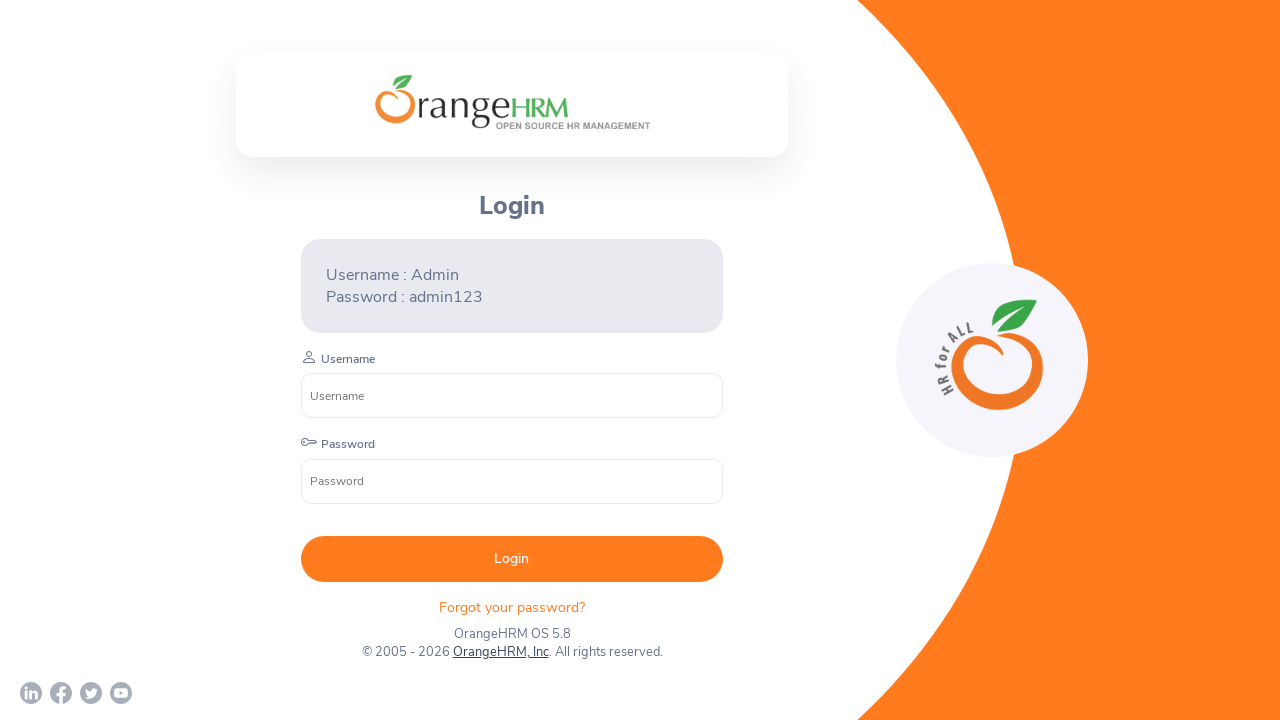

New page/tab opened and captured
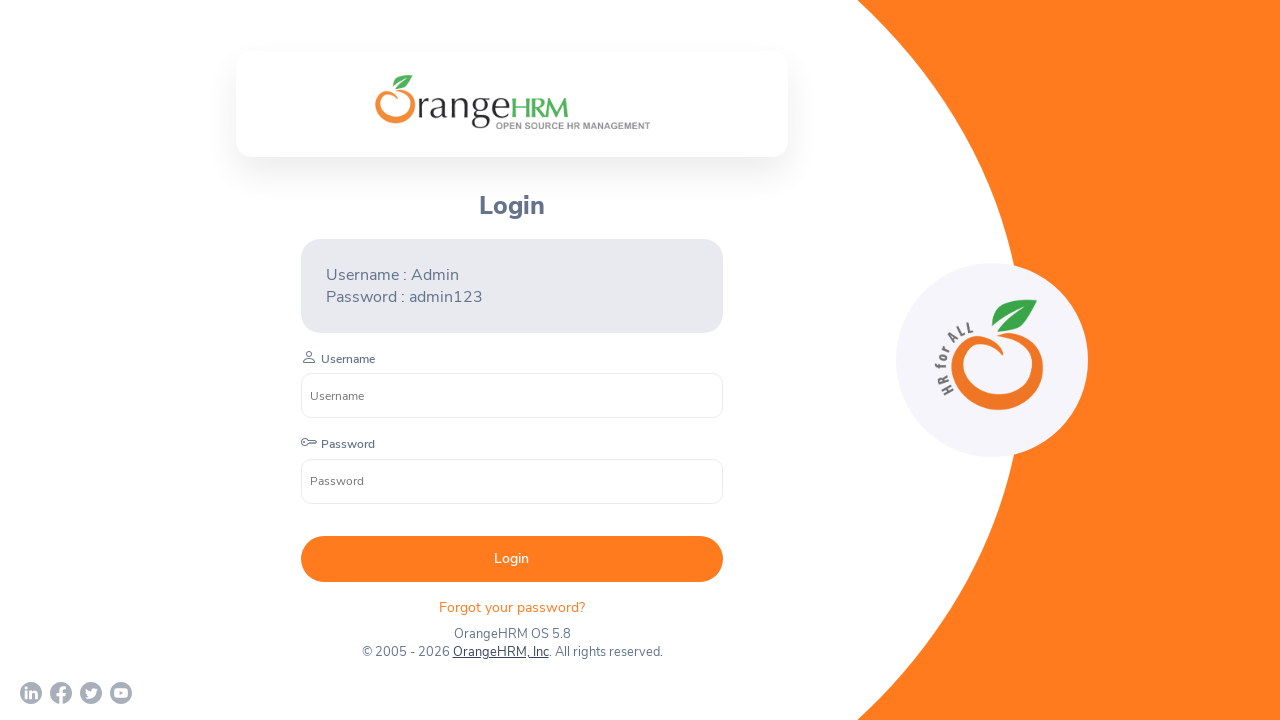

New page loaded completely
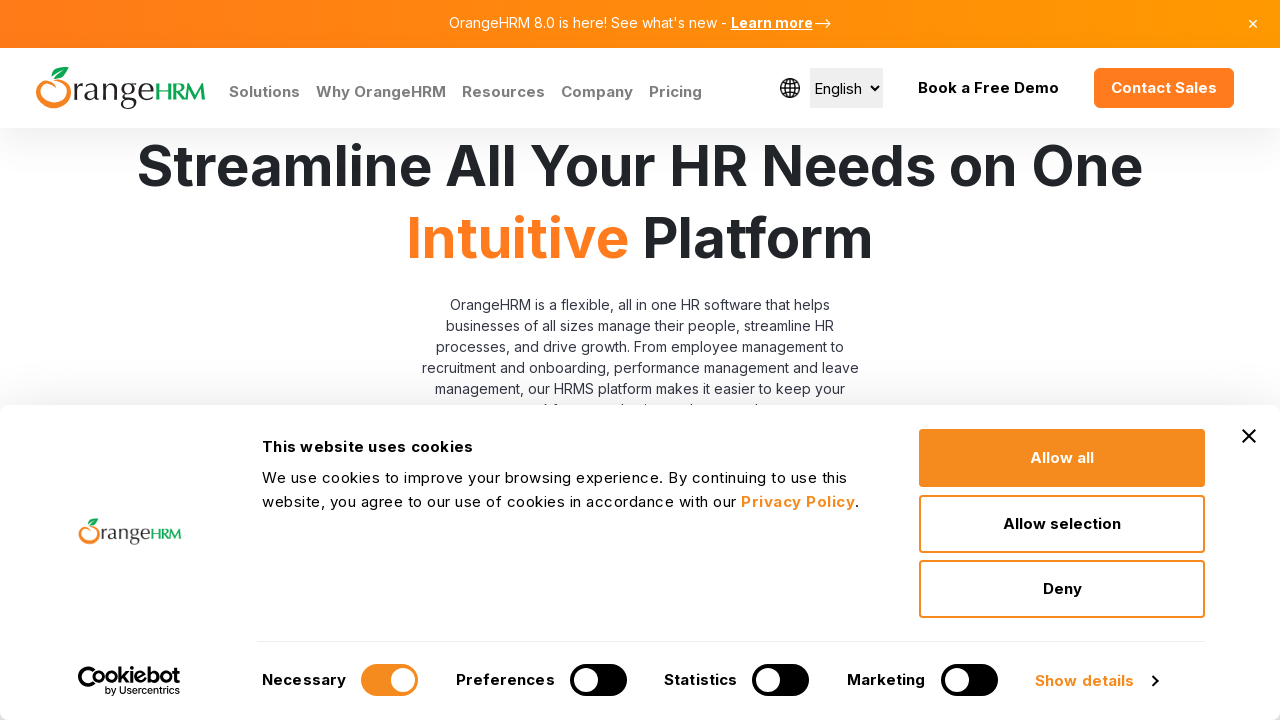

Retrieved child window title: Human Resources Management Software | HRMS | OrangeHRM
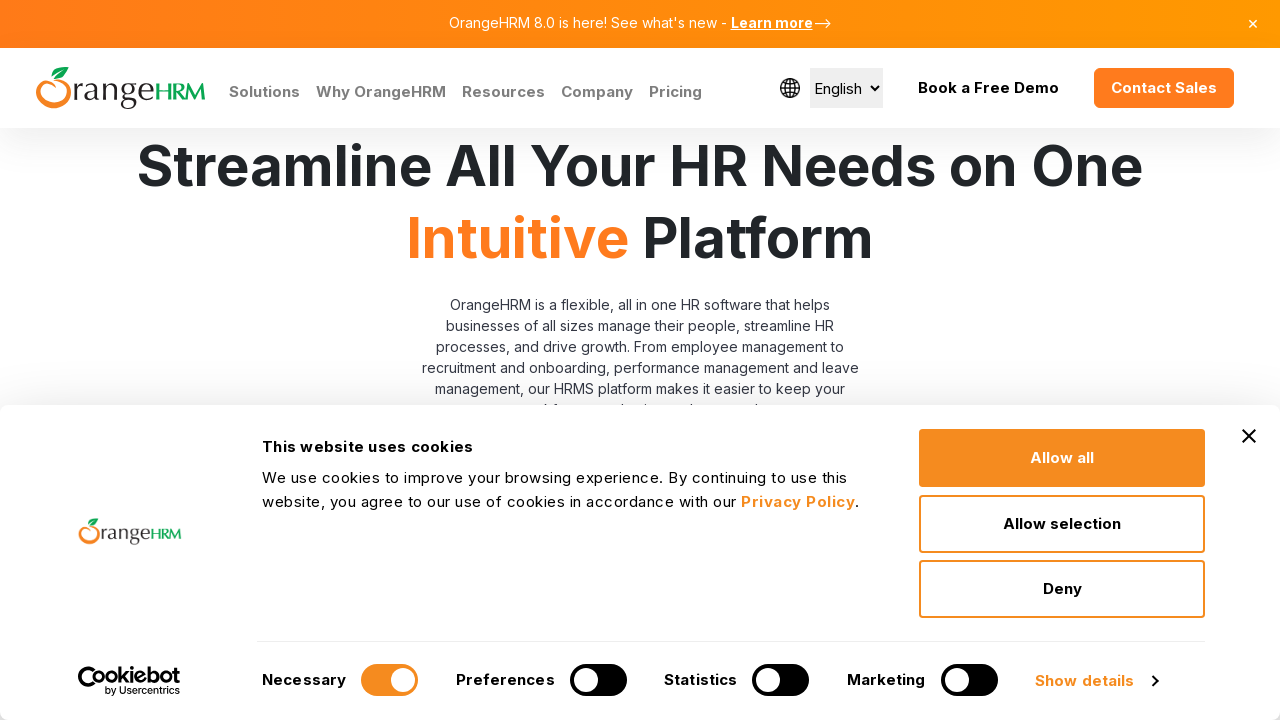

Retrieved parent window title: OrangeHRM
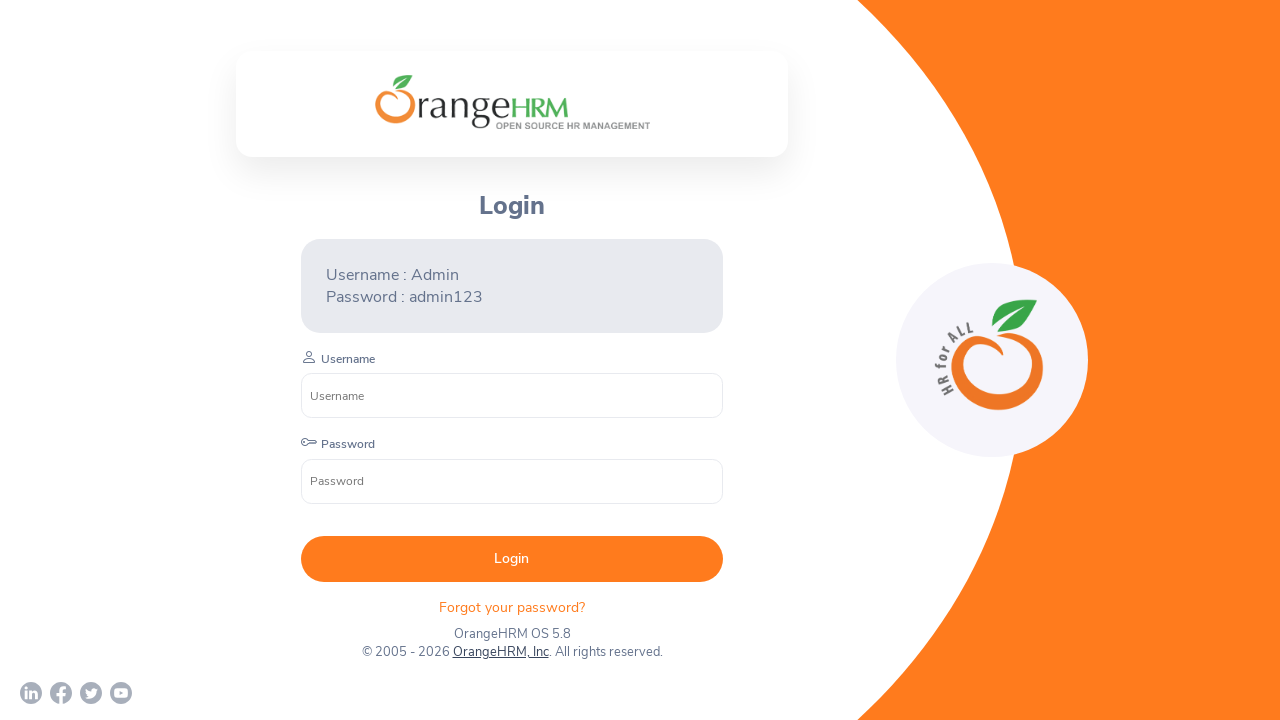

Parent window context remains accessible (Playwright maintains both page contexts)
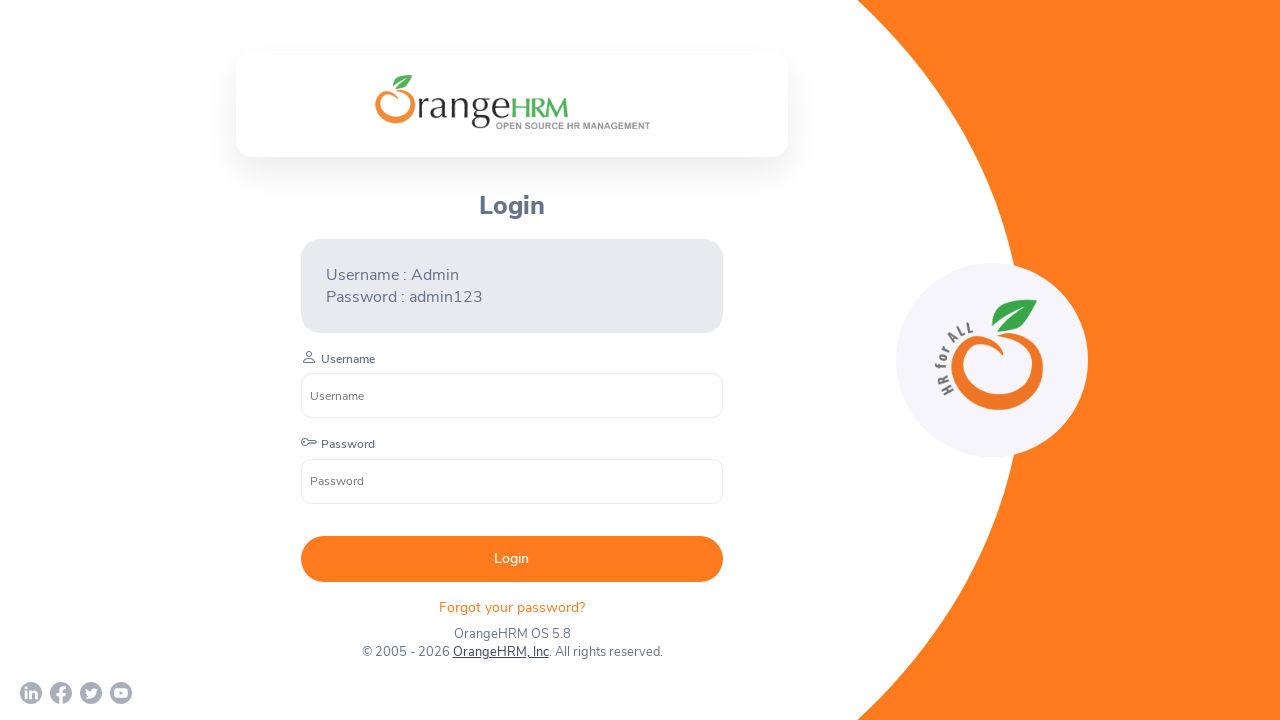

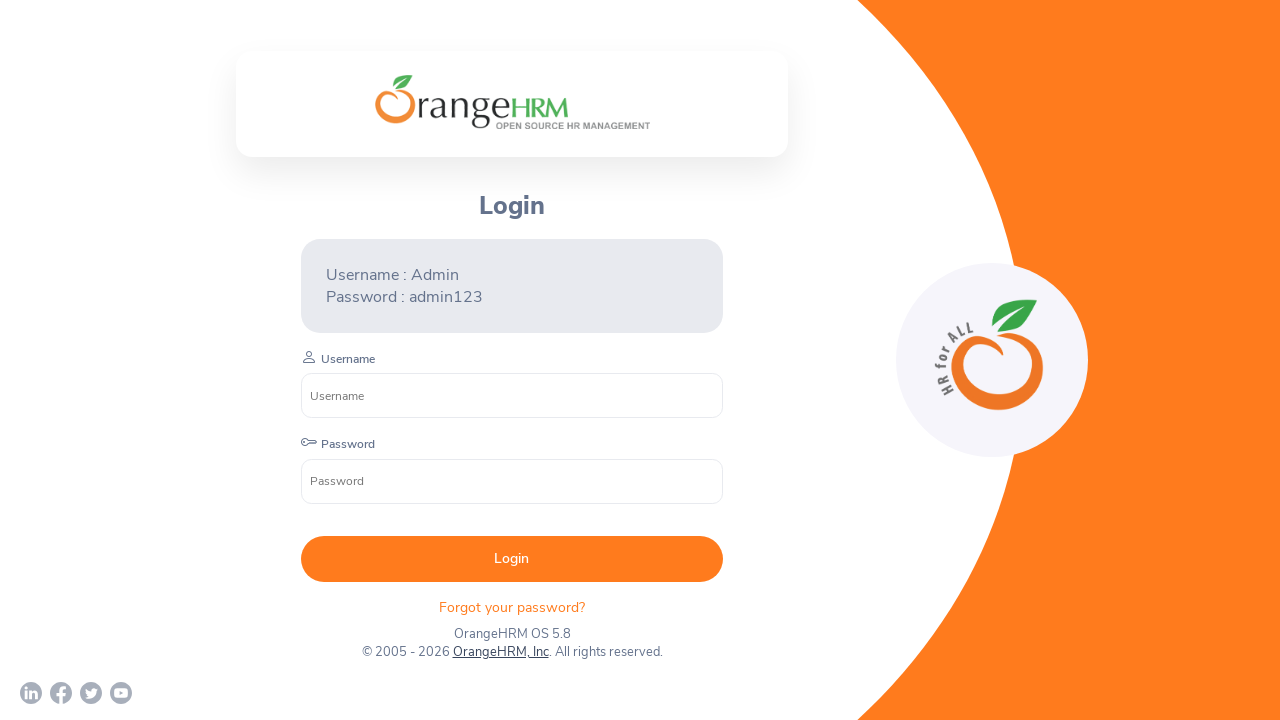